Navigates to the text-box page and locates the Permanent Address label using XPath text matching

Starting URL: https://demoqa.com/text-box

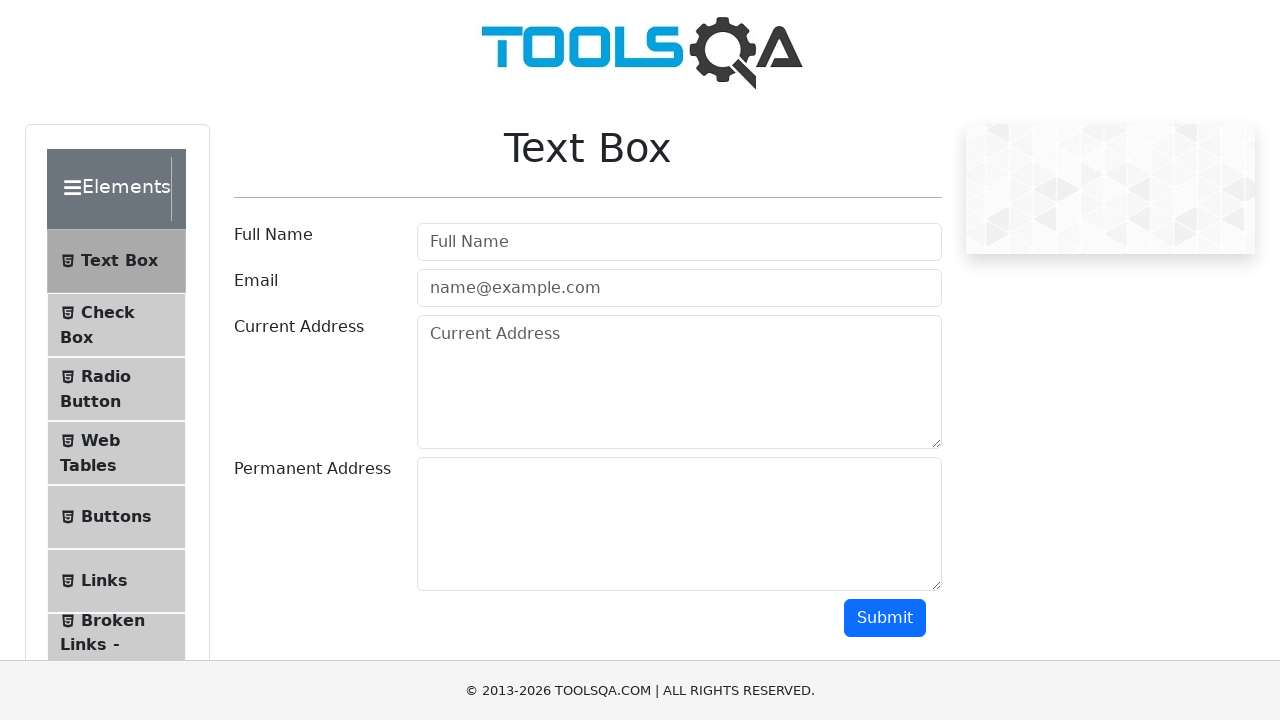

Navigated to text-box page at https://demoqa.com/text-box
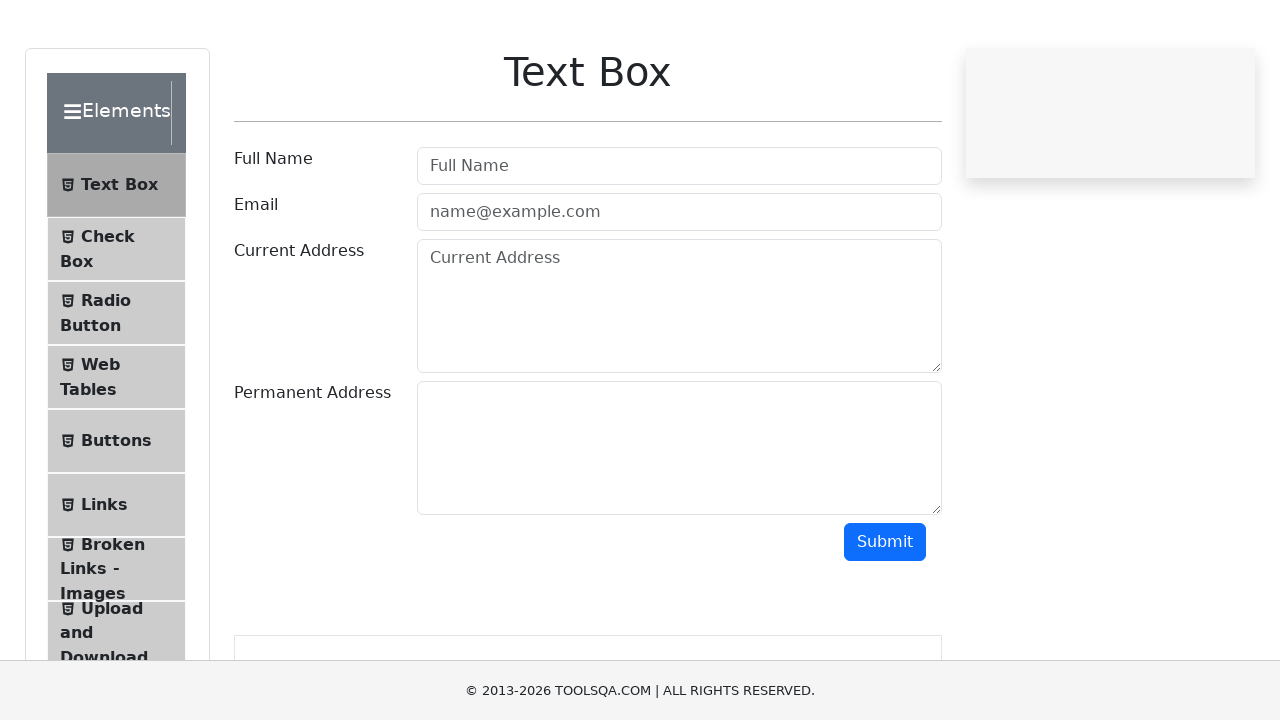

Located Permanent Address label using XPath text matching
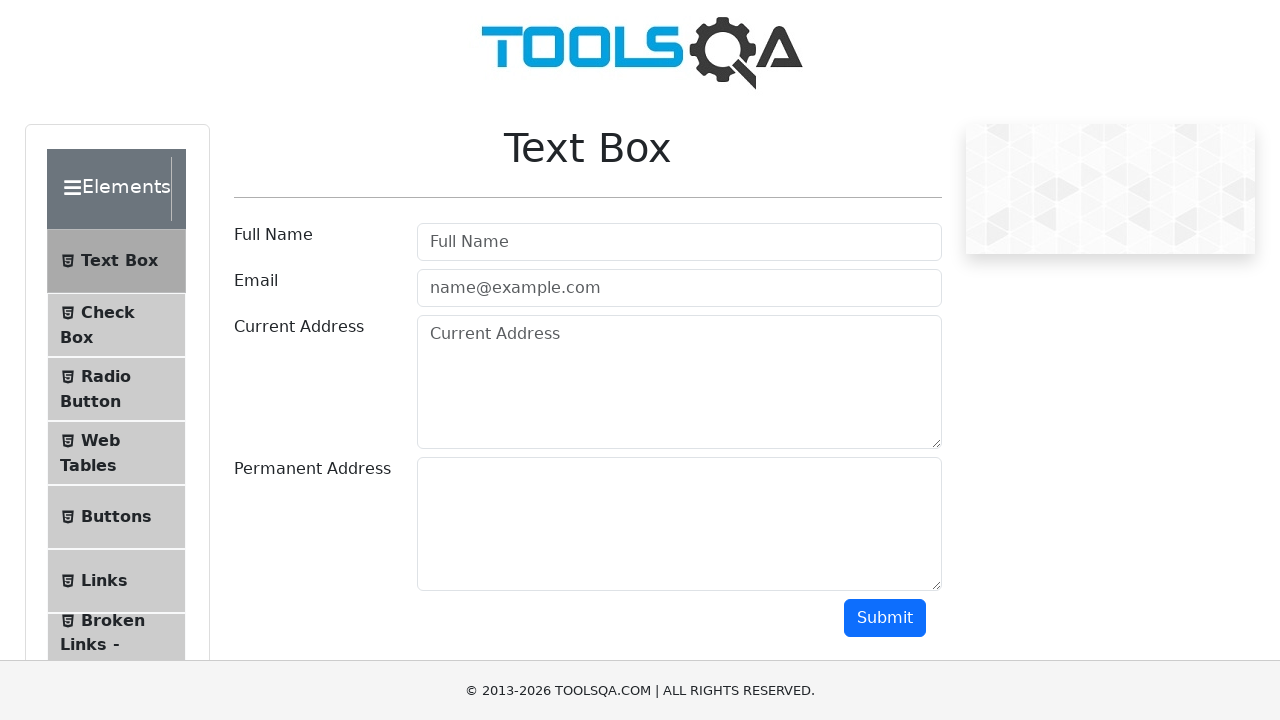

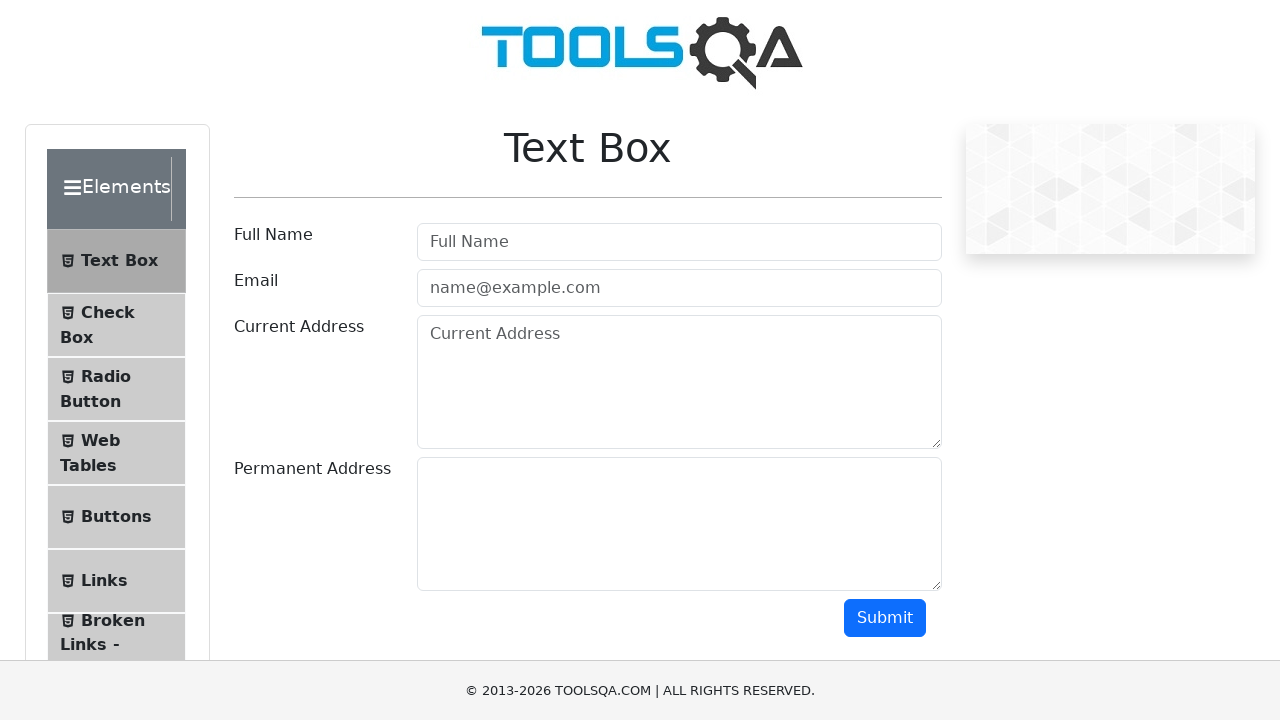